Tests the dynamic controls page by clicking the Remove button, waiting for the loading indicator to disappear, and verifying that the checkbox is removed and the "It's gone!" message is displayed.

Starting URL: https://practice.cydeo.com/dynamic_controls

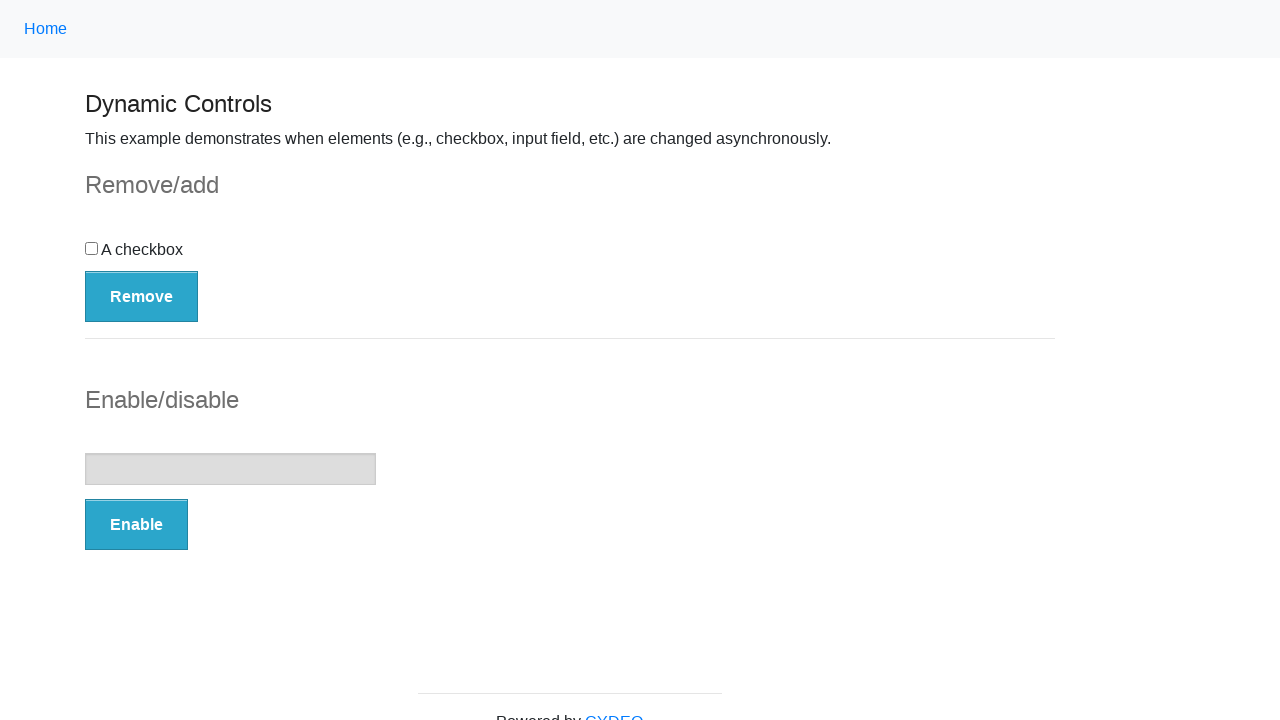

Clicked the Remove button at (142, 296) on button:has-text('Remove')
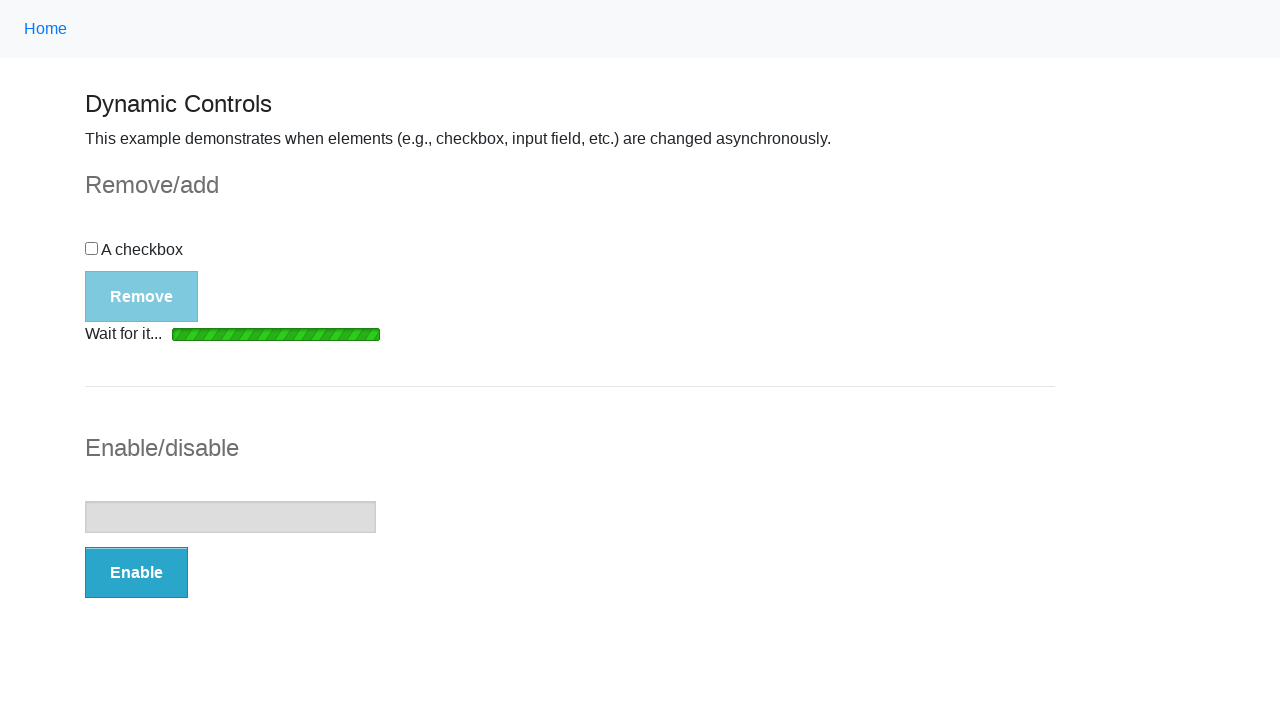

Loading indicator disappeared
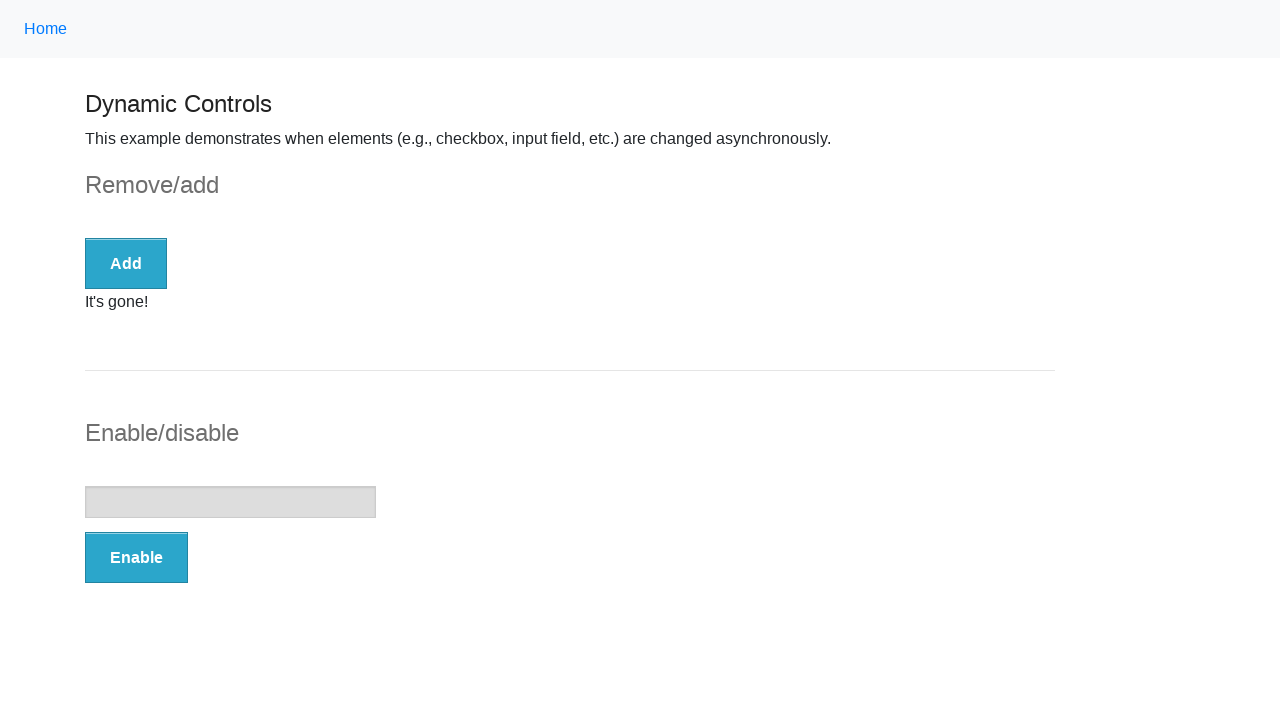

Verified checkbox is no longer displayed
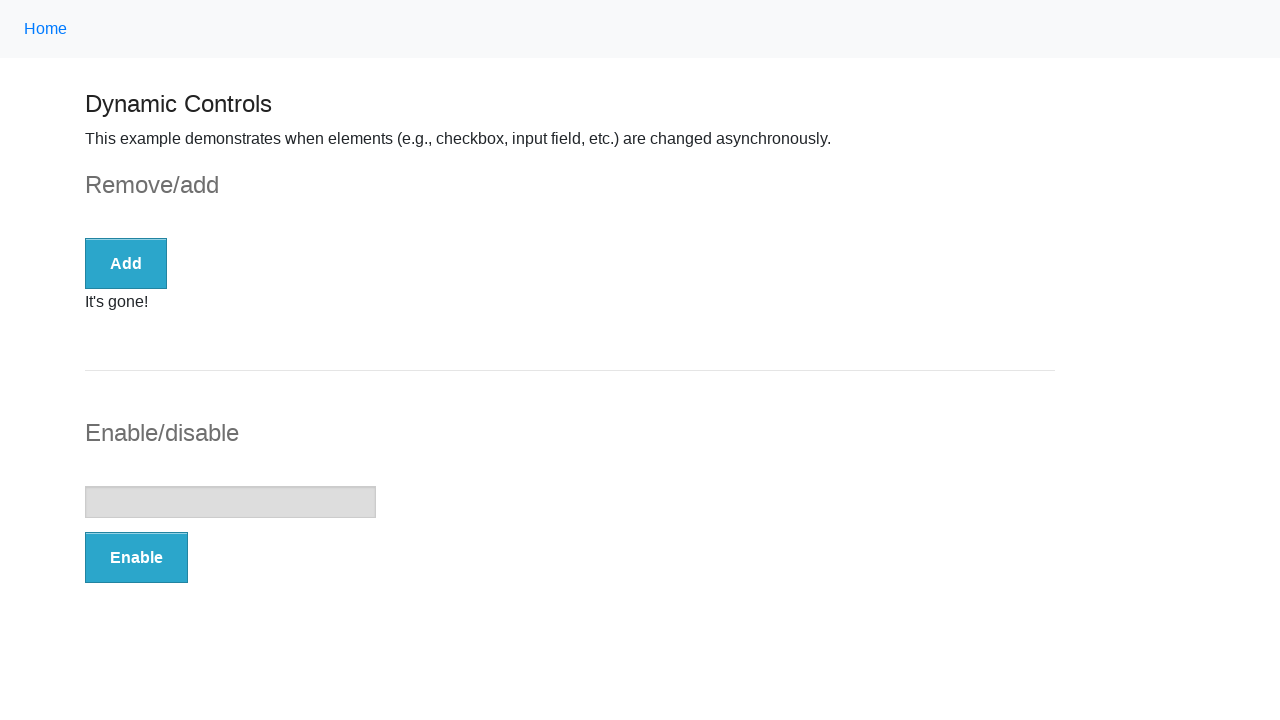

Verified 'It's gone!' message is visible
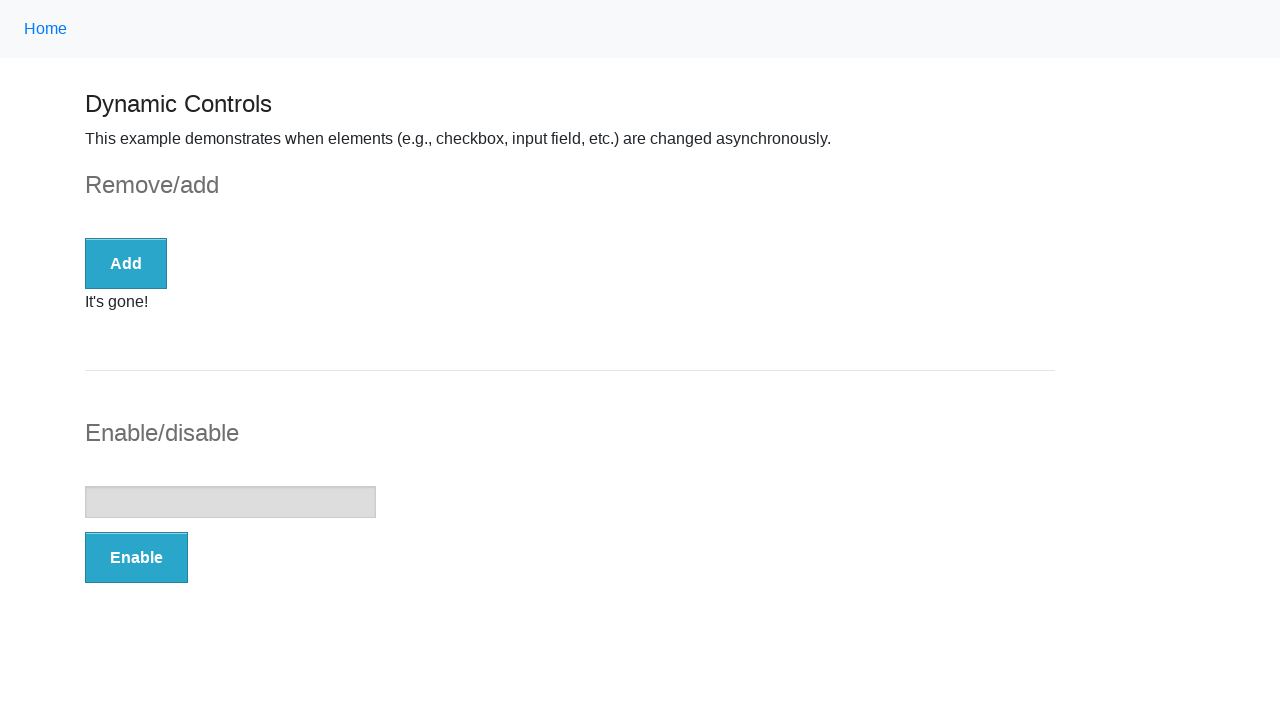

Verified message text content is 'It's gone!'
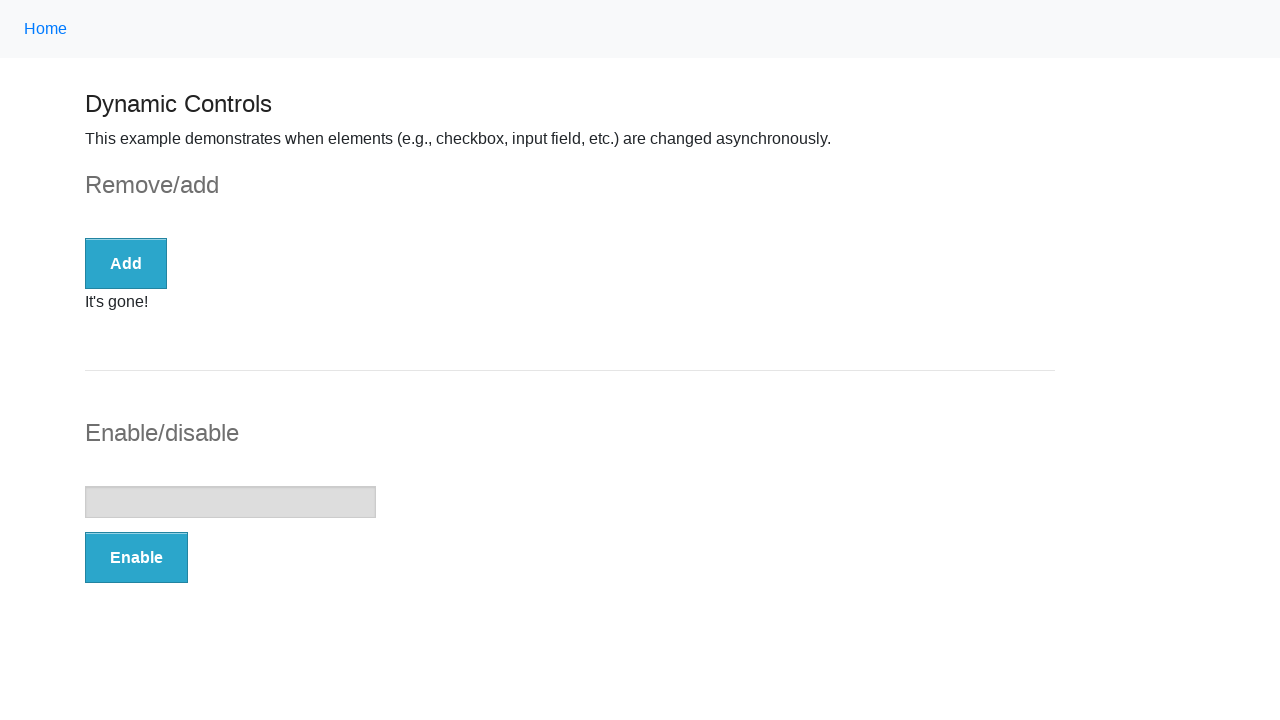

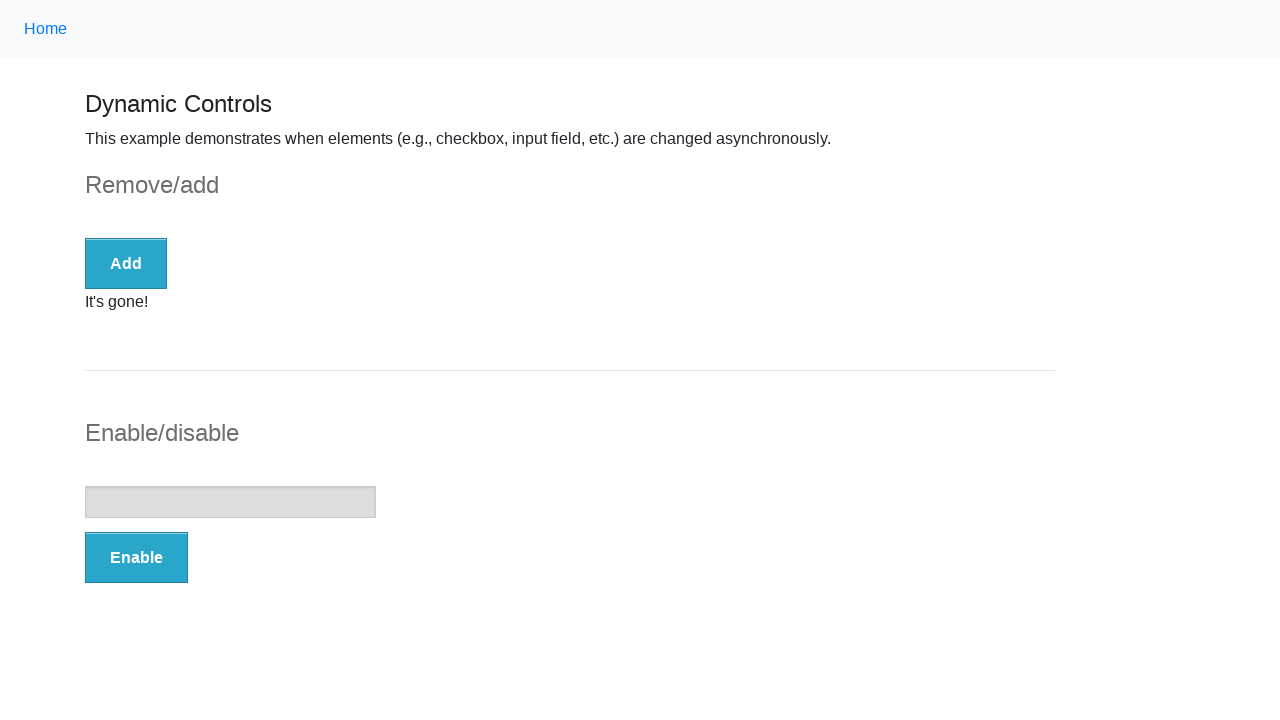